Tests deleting all cookies from the browser context

Starting URL: https://refactoring.guru/design-patterns/command

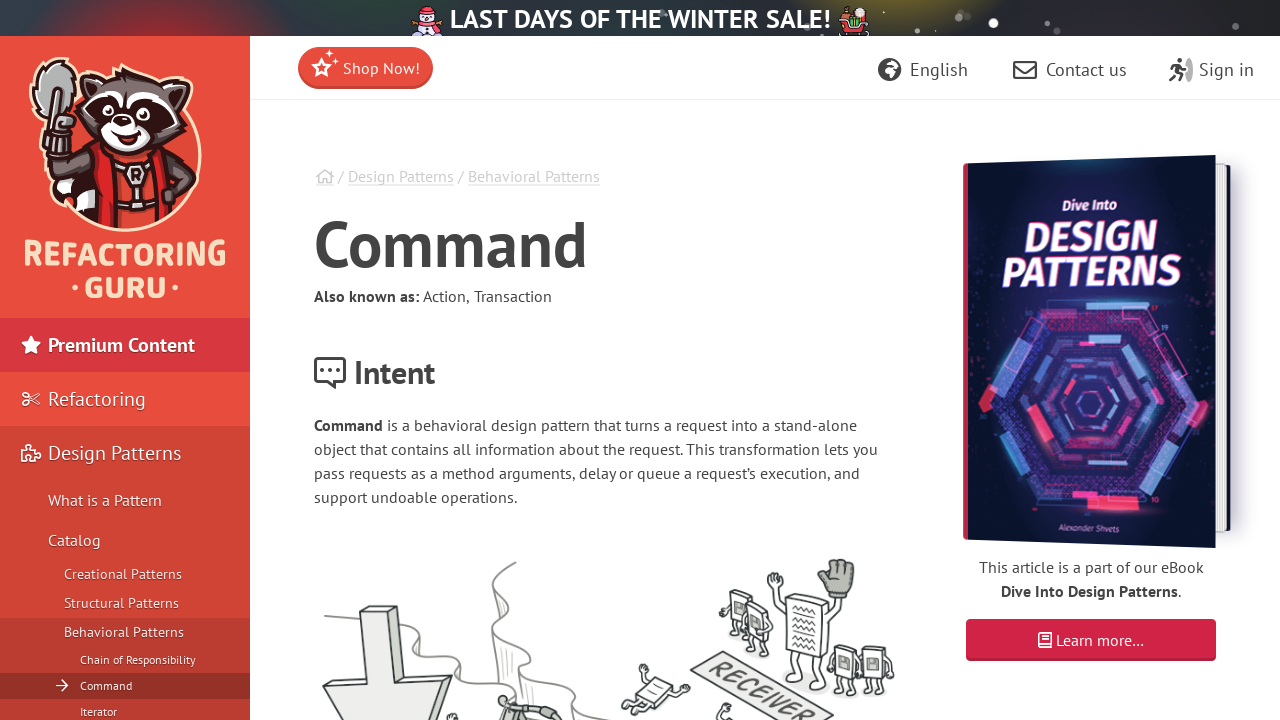

Added test cookie with name 'key' and value 'value'
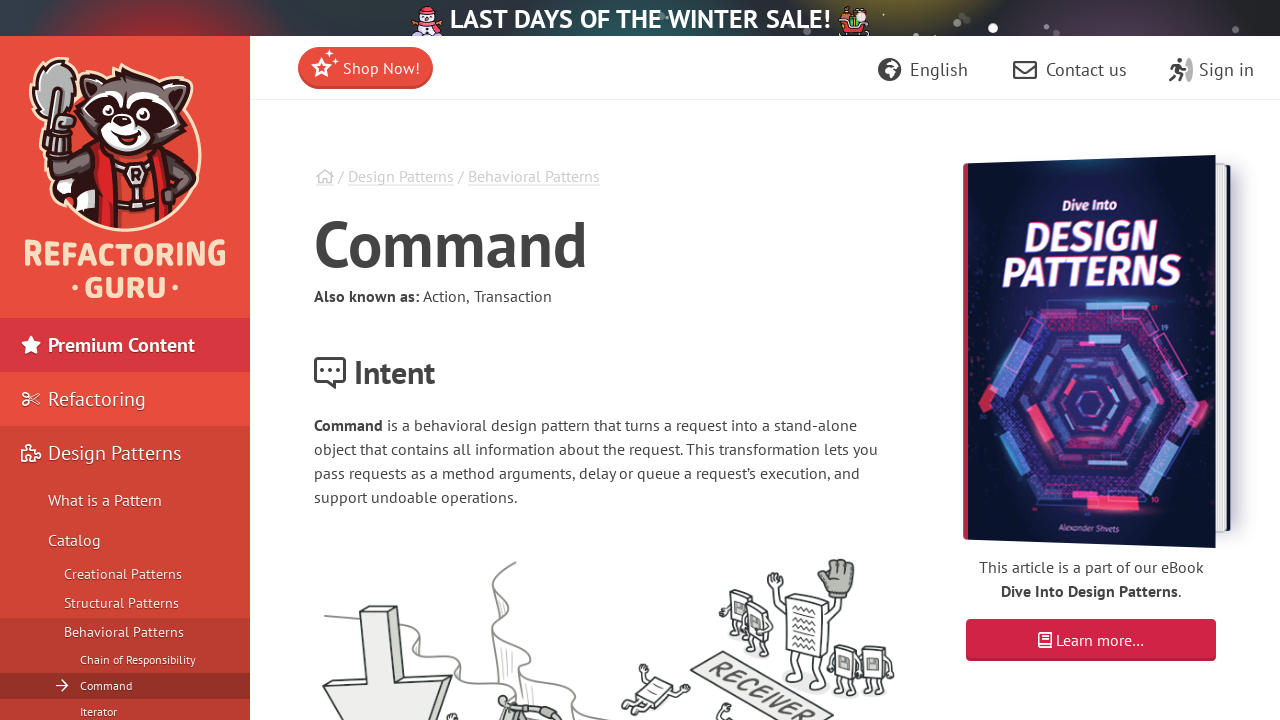

Cleared all cookies from browser context
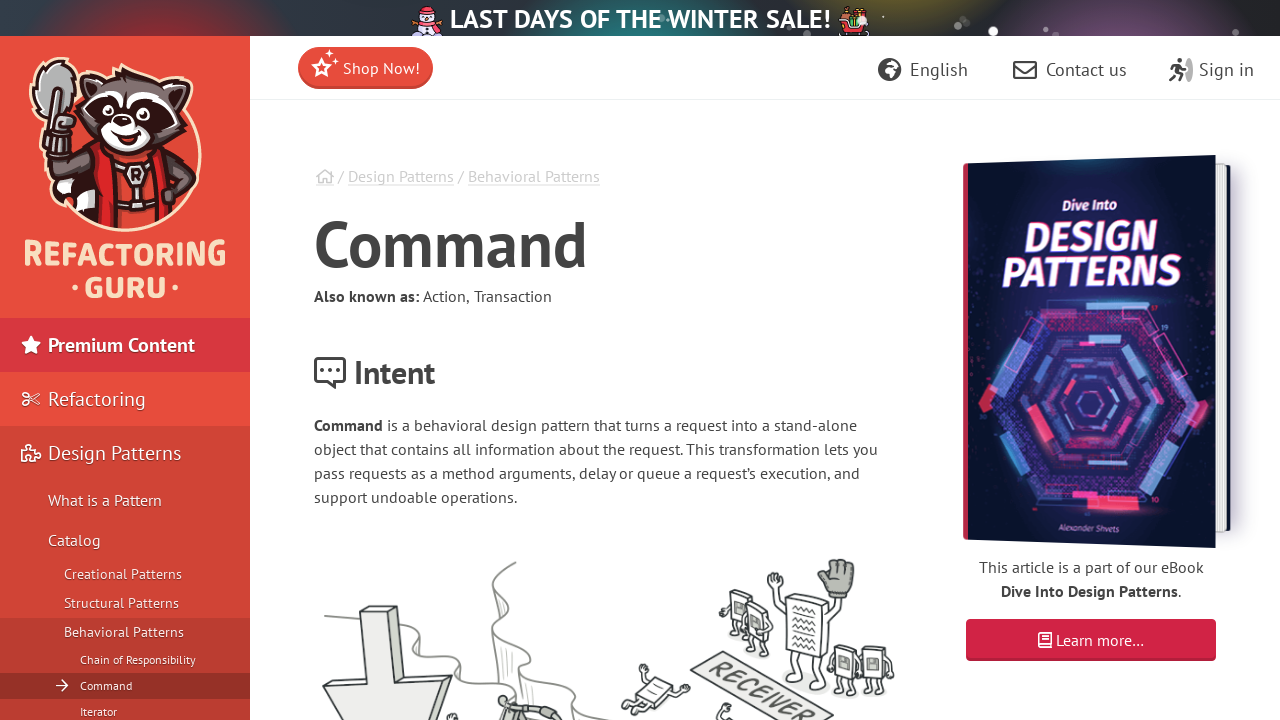

Retrieved cookies list to verify deletion
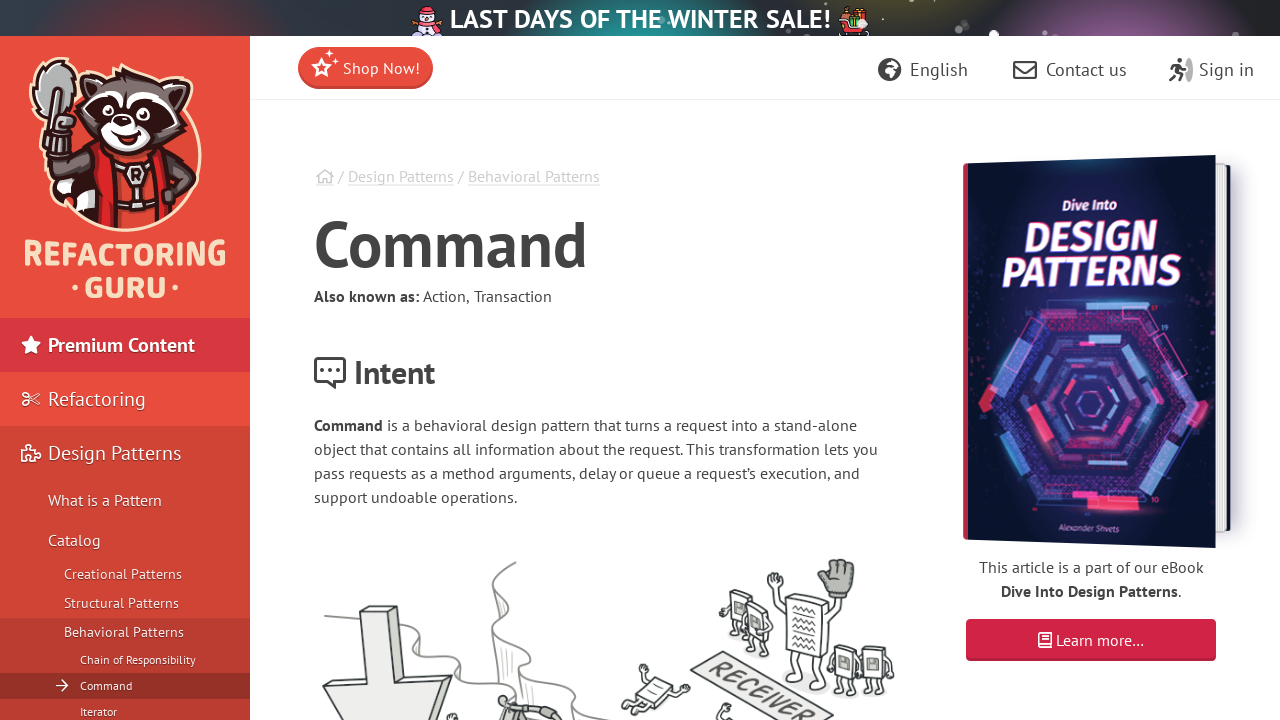

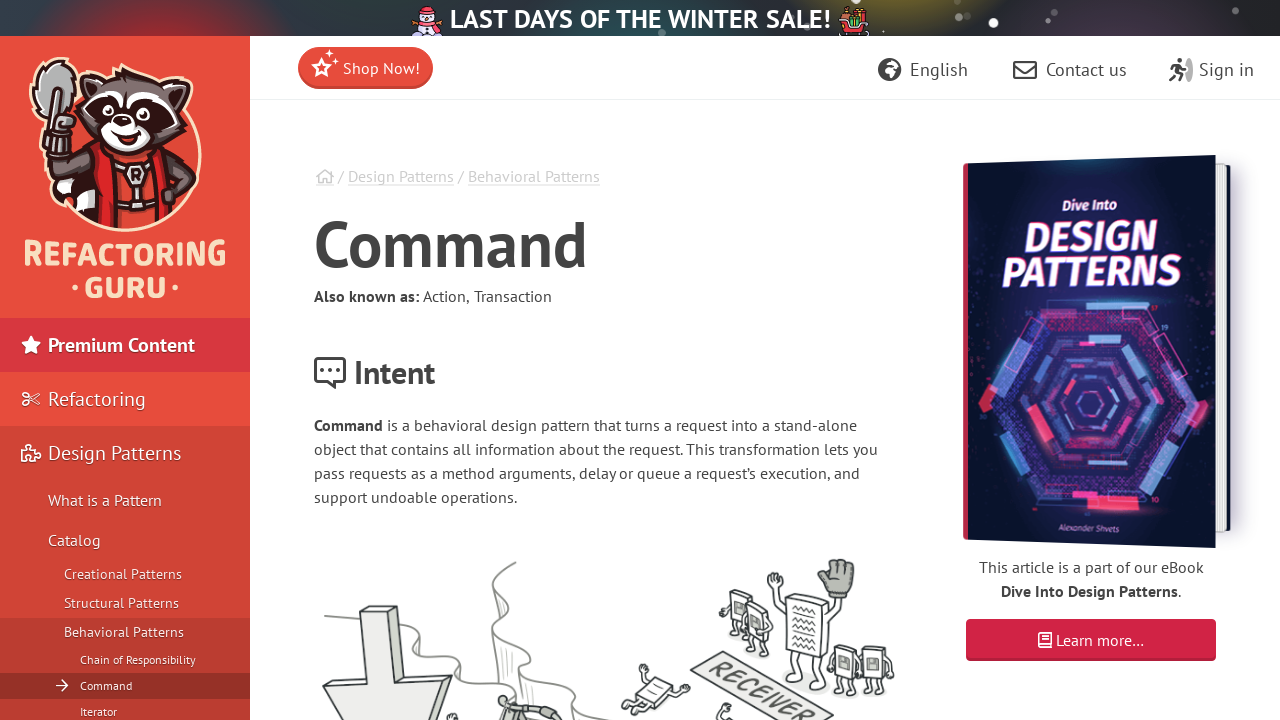